Tests clicking the Back button on the answers to question 3 to verify question field is displayed

Starting URL: https://shemsvcollege.github.io/Trivia/

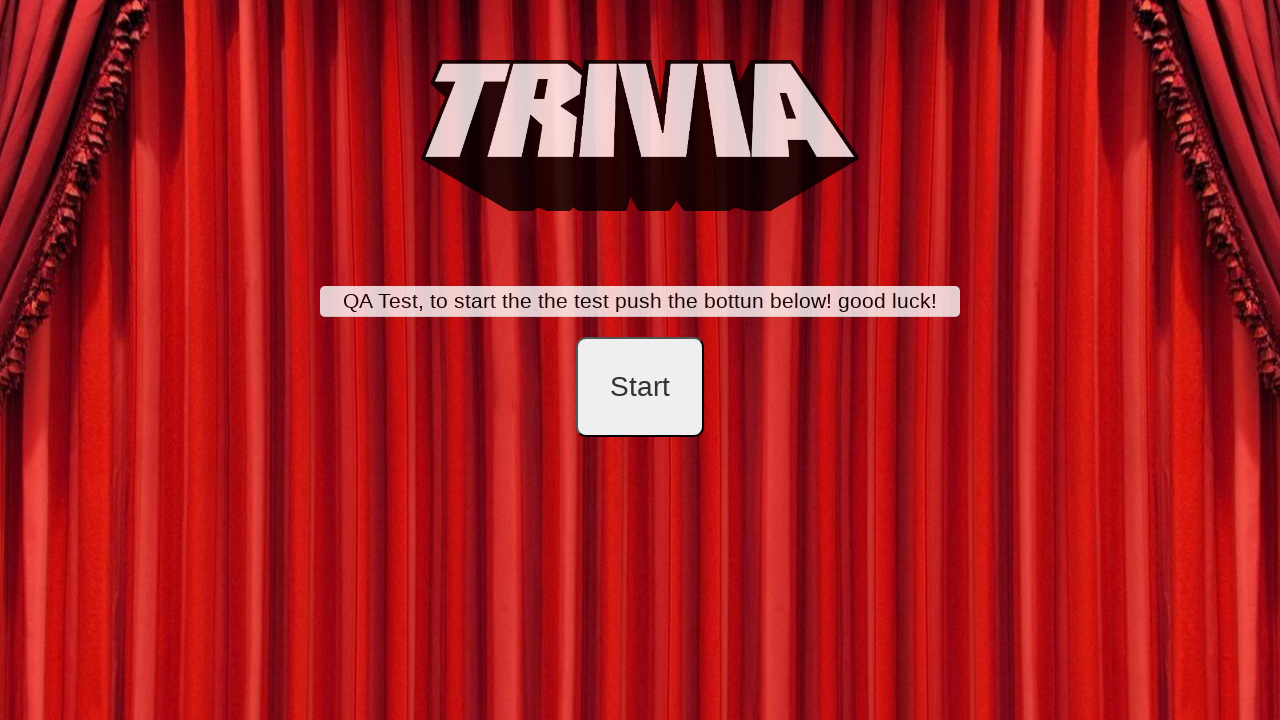

Clicked start button to begin trivia at (640, 387) on #startB
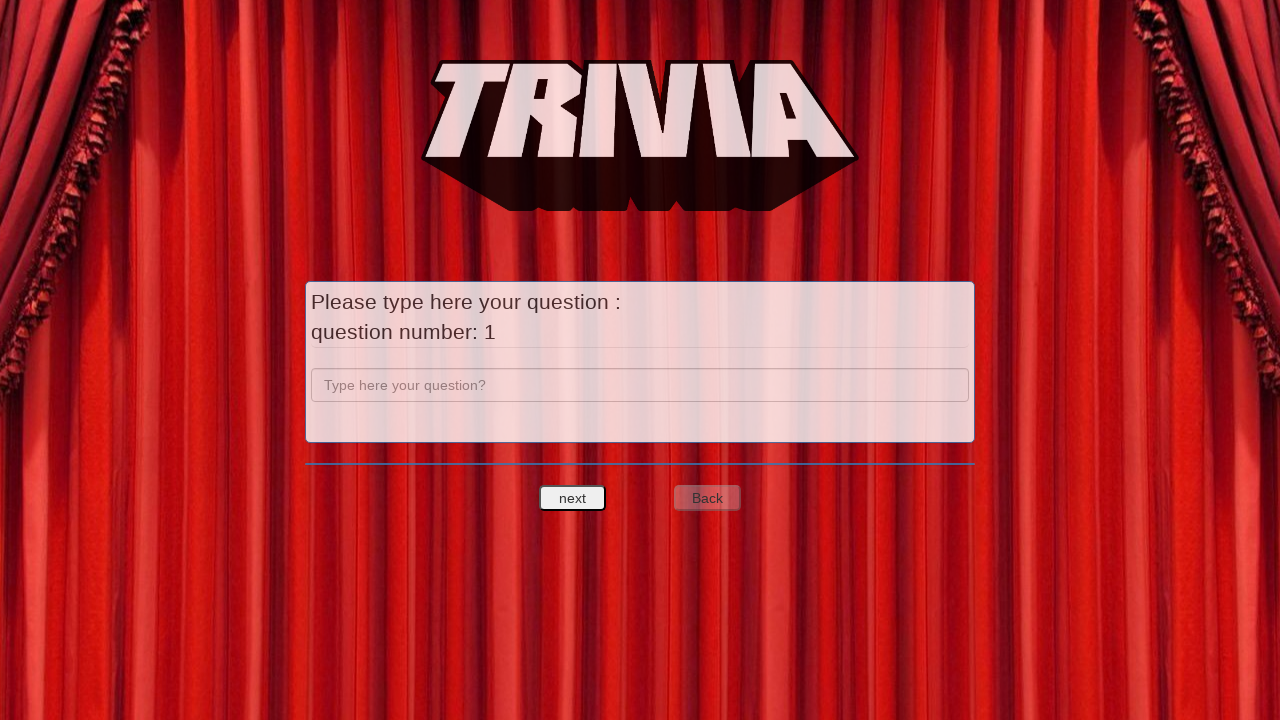

Filled first question field with 'a' on input[name='question']
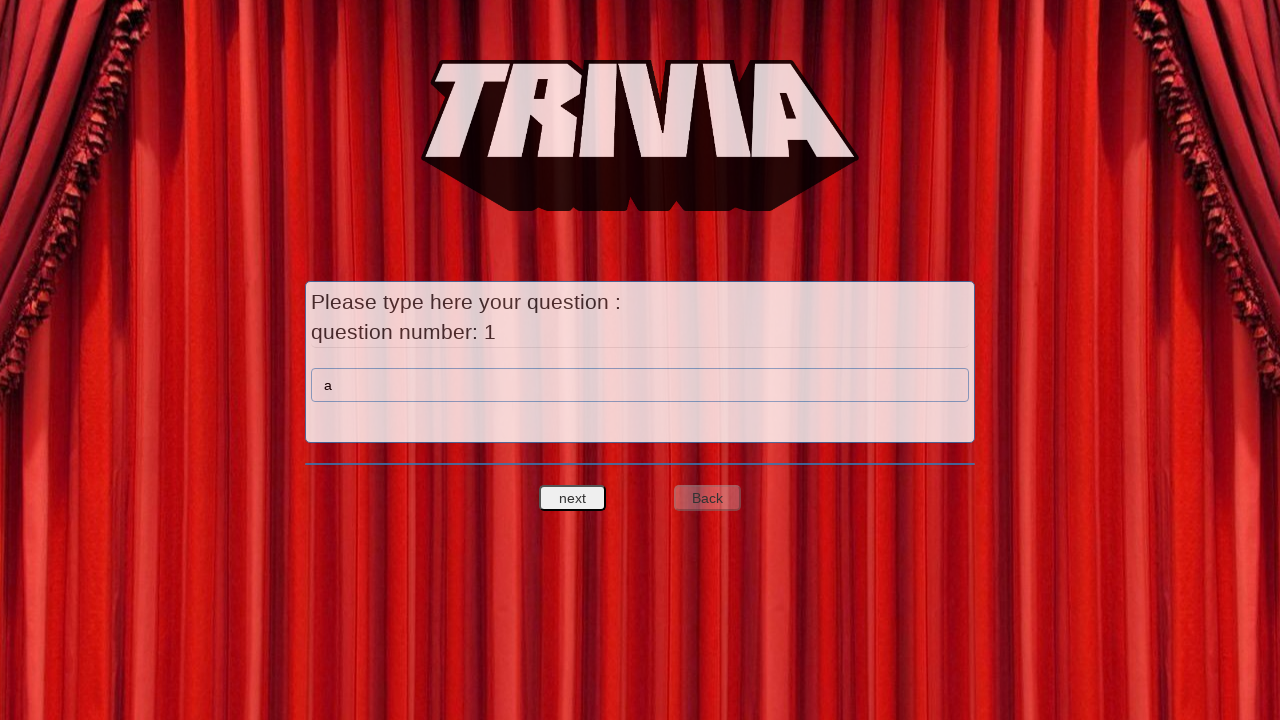

Clicked next button to proceed to question 1 answers at (573, 498) on #nextquest
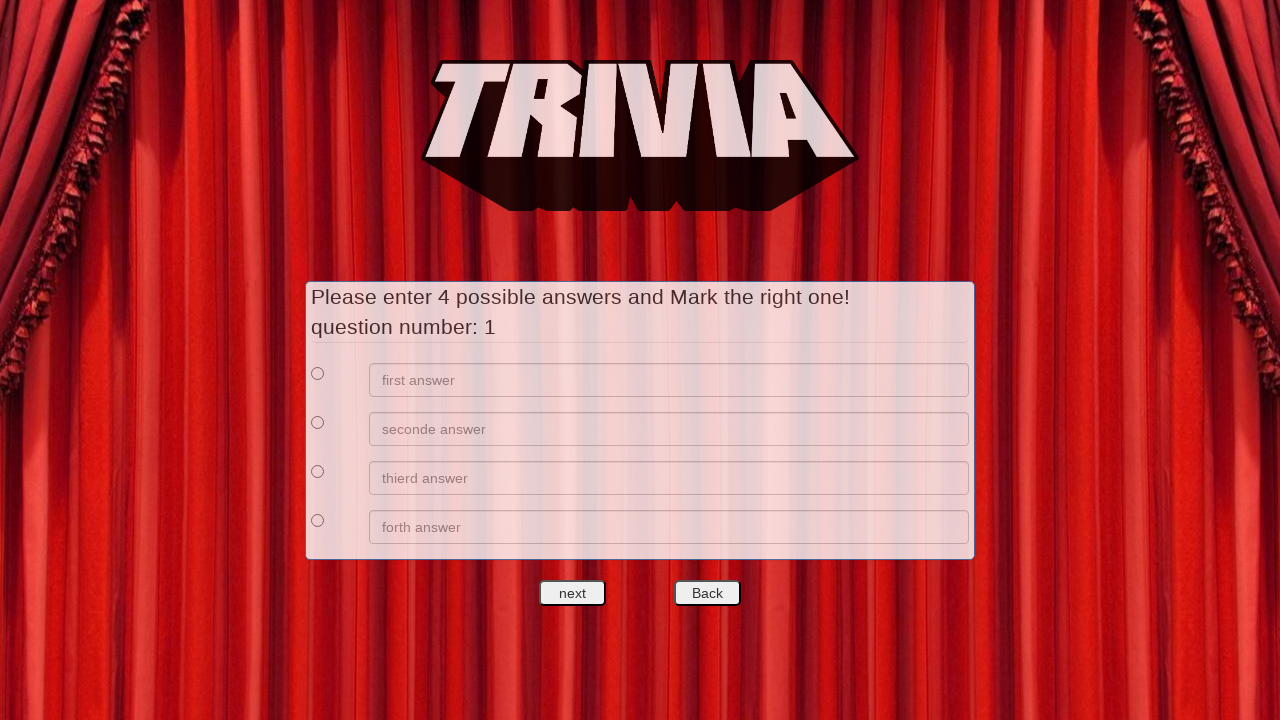

Filled first answer option with 'a' on xpath=//*[@id='answers']/div[1]/div[2]/input
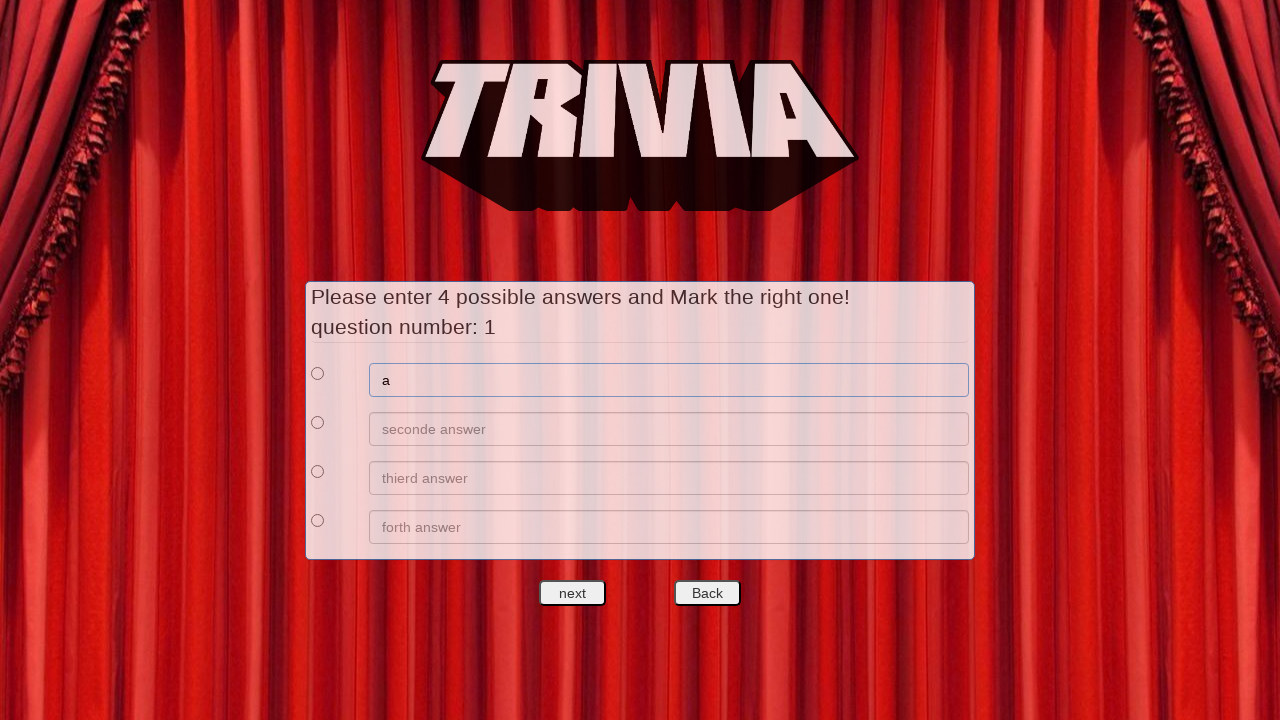

Filled second answer option with 'b' on xpath=//*[@id='answers']/div[2]/div[2]/input
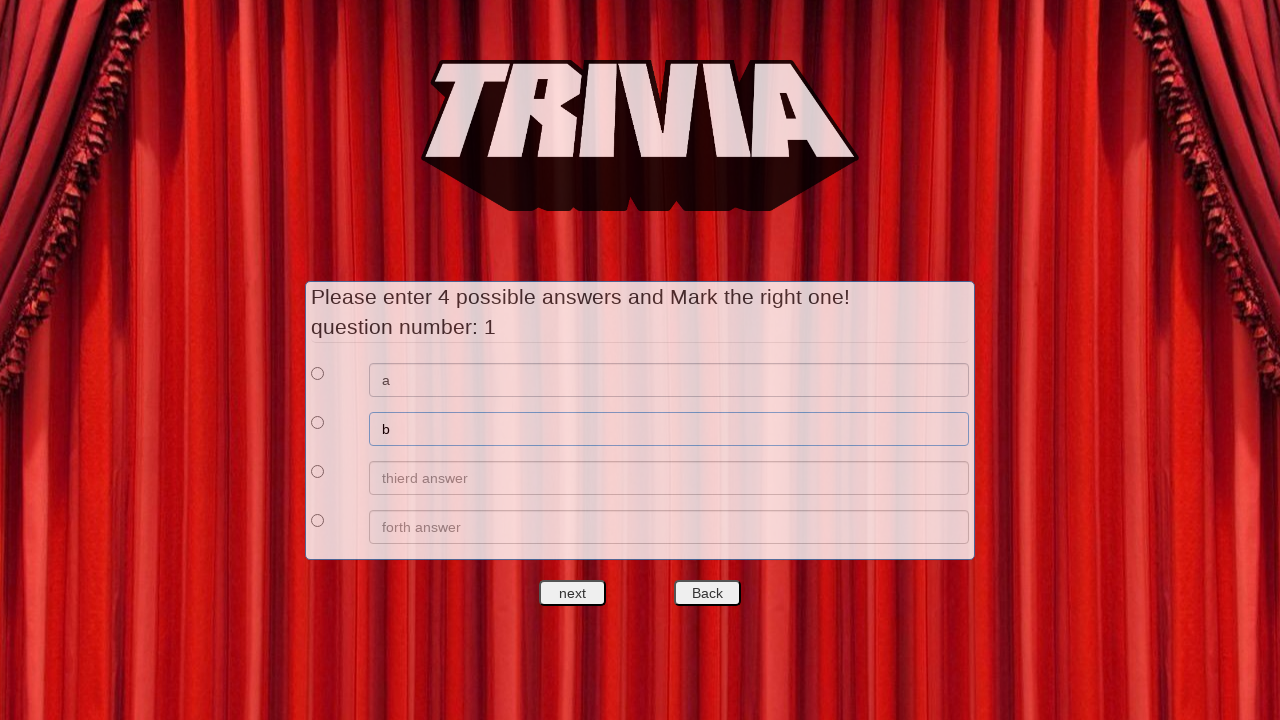

Filled third answer option with 'c' on xpath=//*[@id='answers']/div[3]/div[2]/input
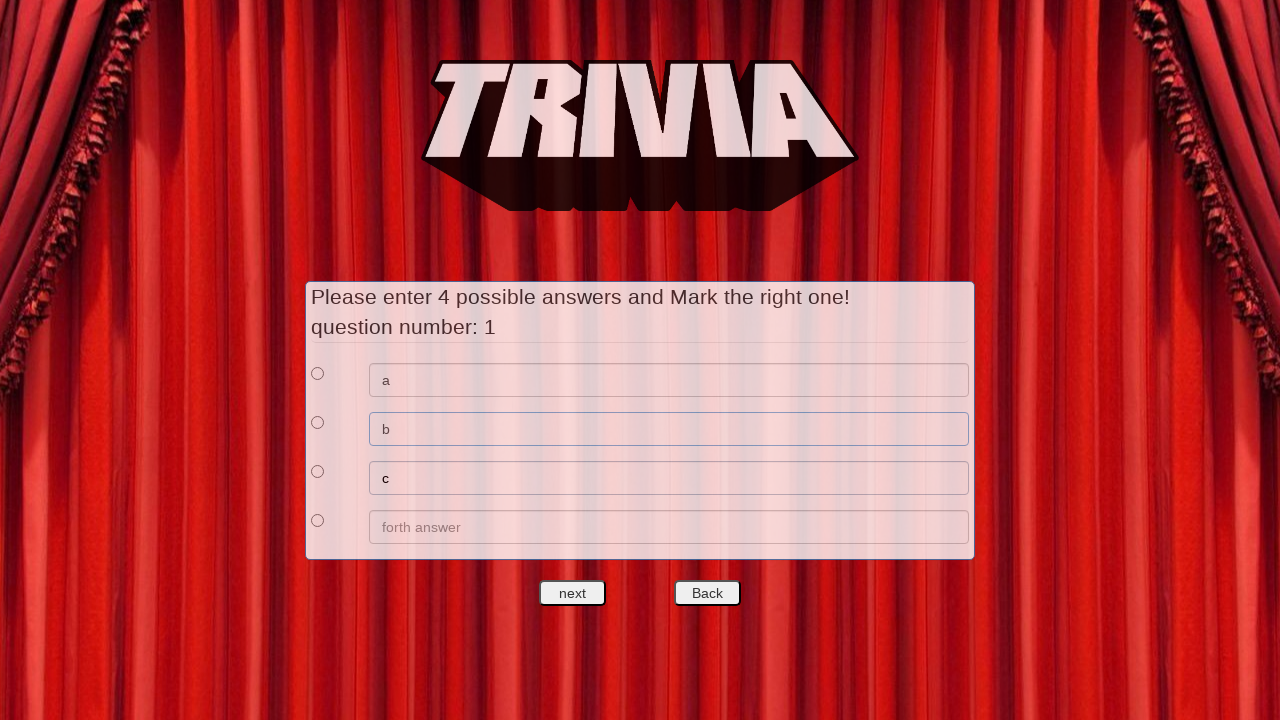

Filled fourth answer option with 'd' on xpath=//*[@id='answers']/div[4]/div[2]/input
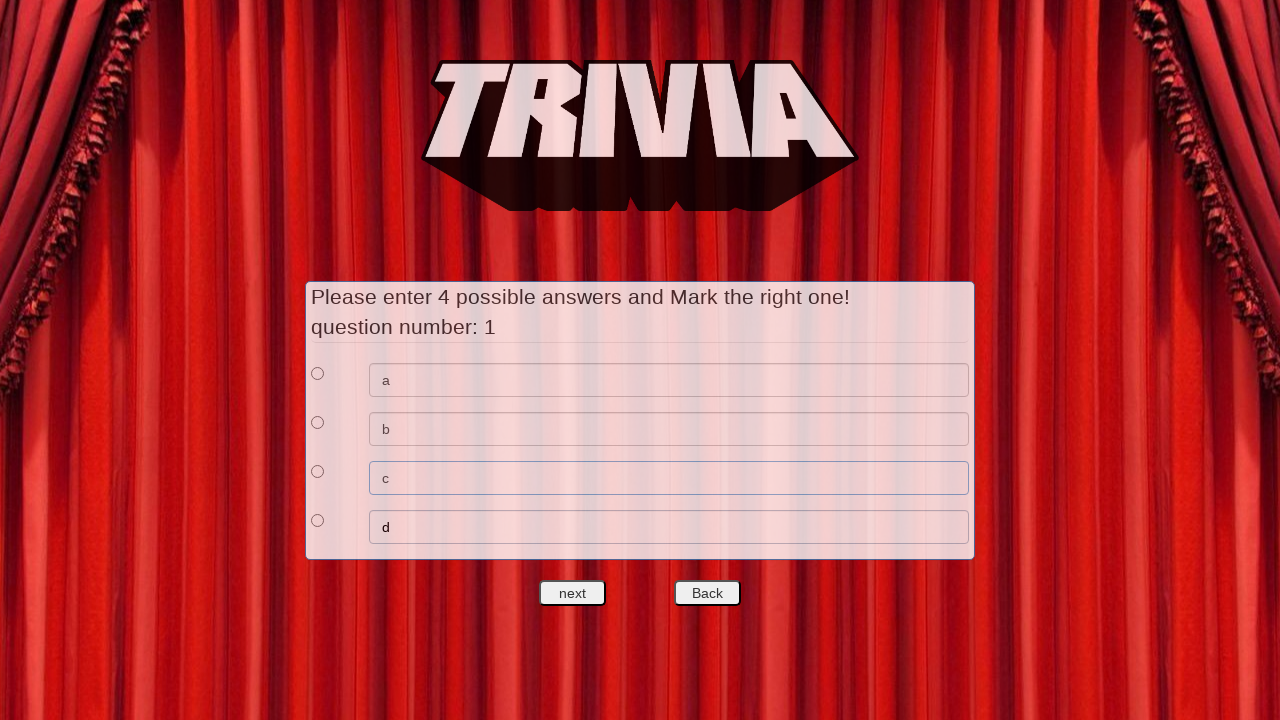

Selected first answer as correct at (318, 373) on xpath=//*[@id='answers']/div[1]/div[1]/input
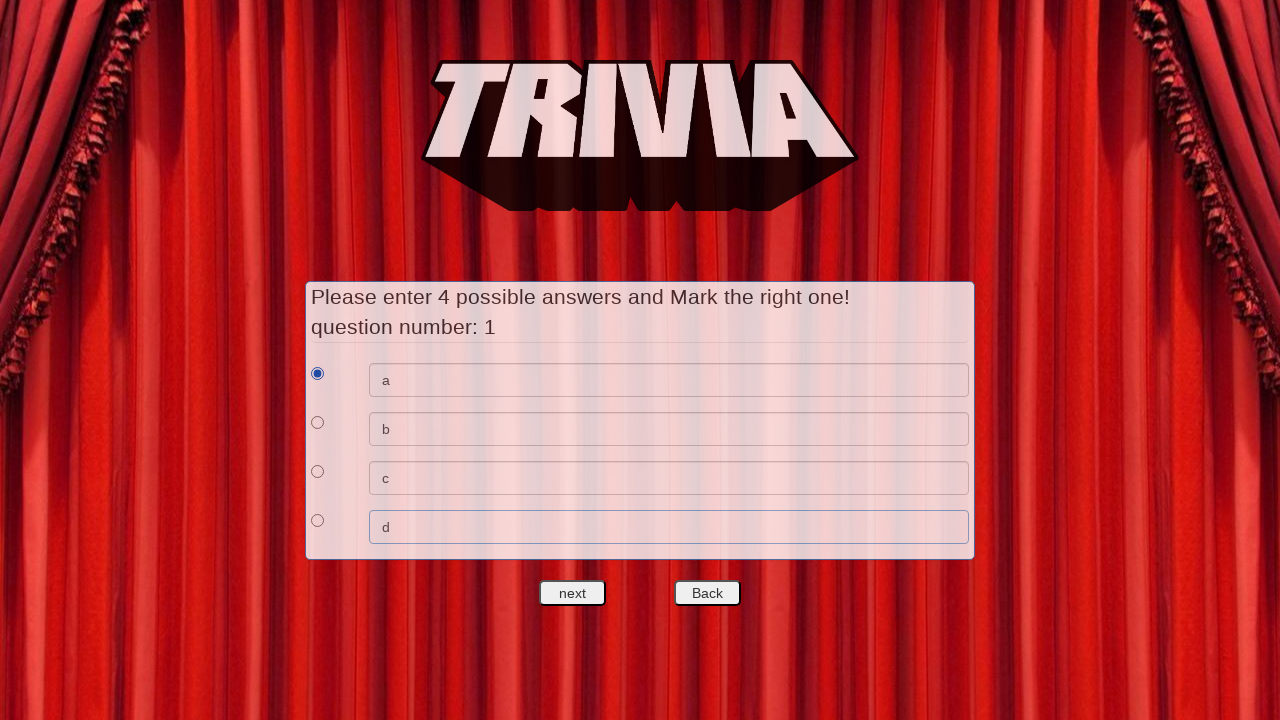

Clicked next button to proceed to question 2 at (573, 593) on #nextquest
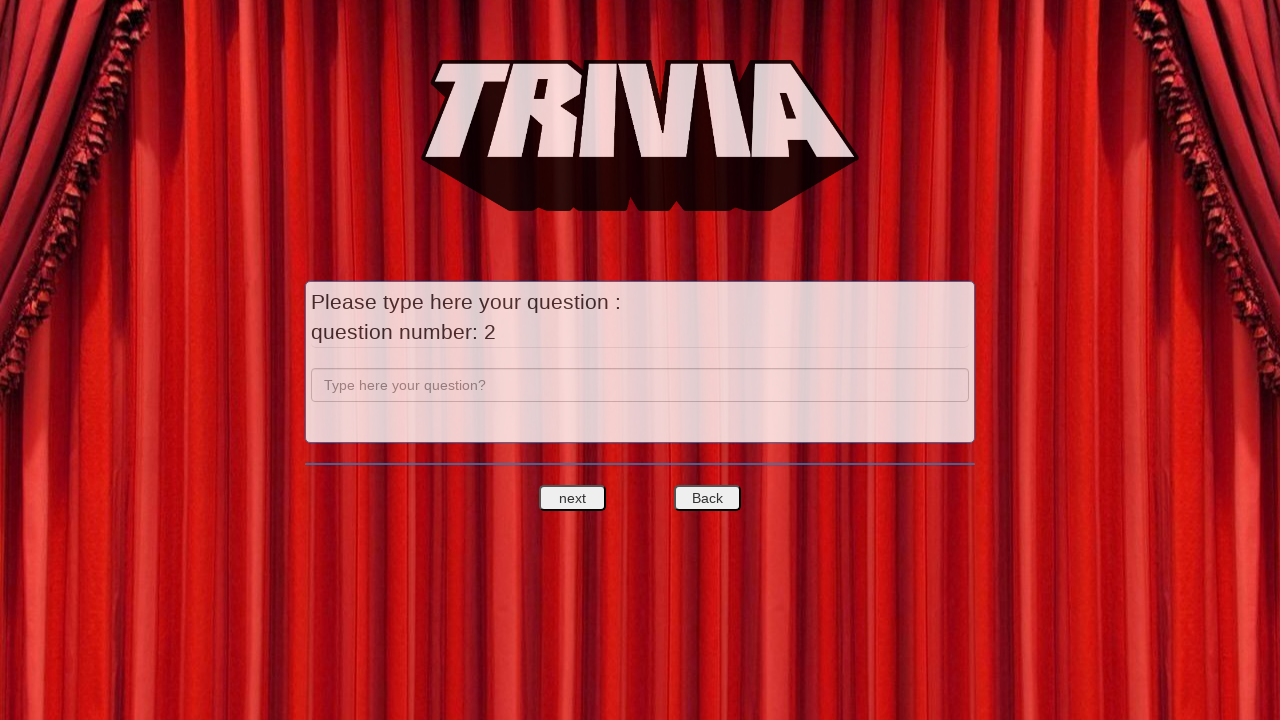

Filled second question field with 'b' on input[name='question']
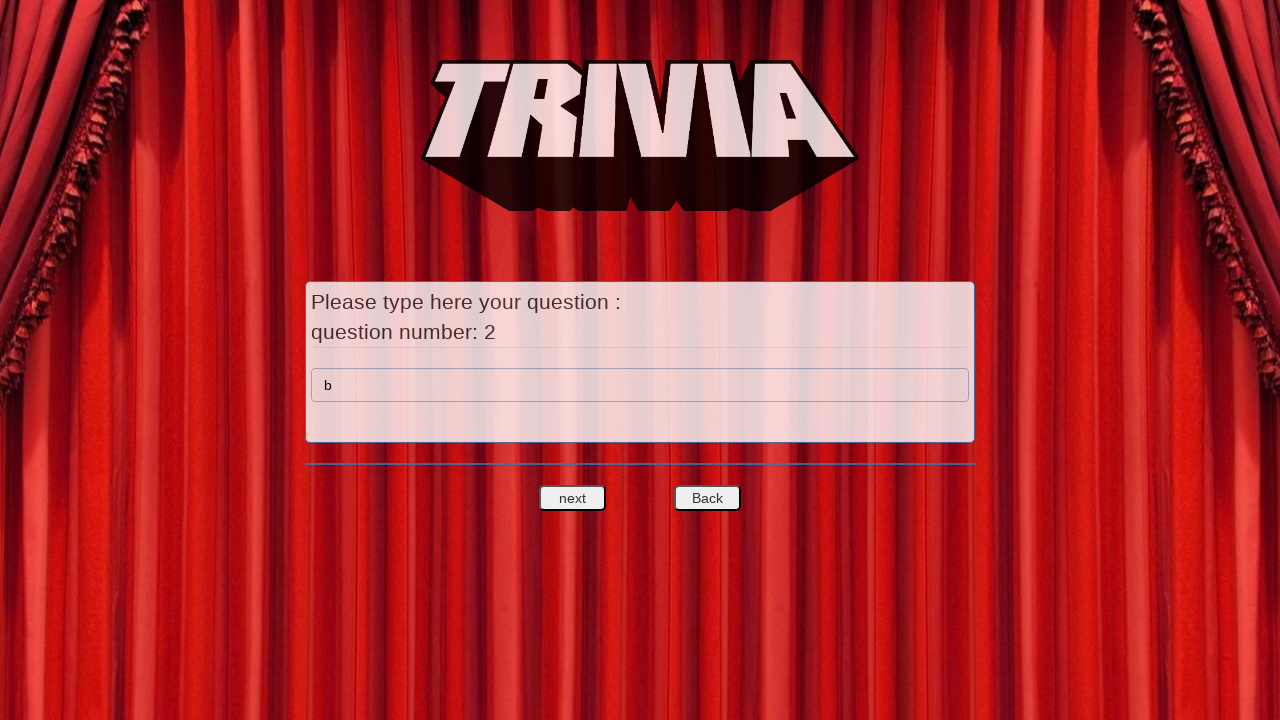

Clicked next button to proceed to question 2 answers at (573, 498) on #nextquest
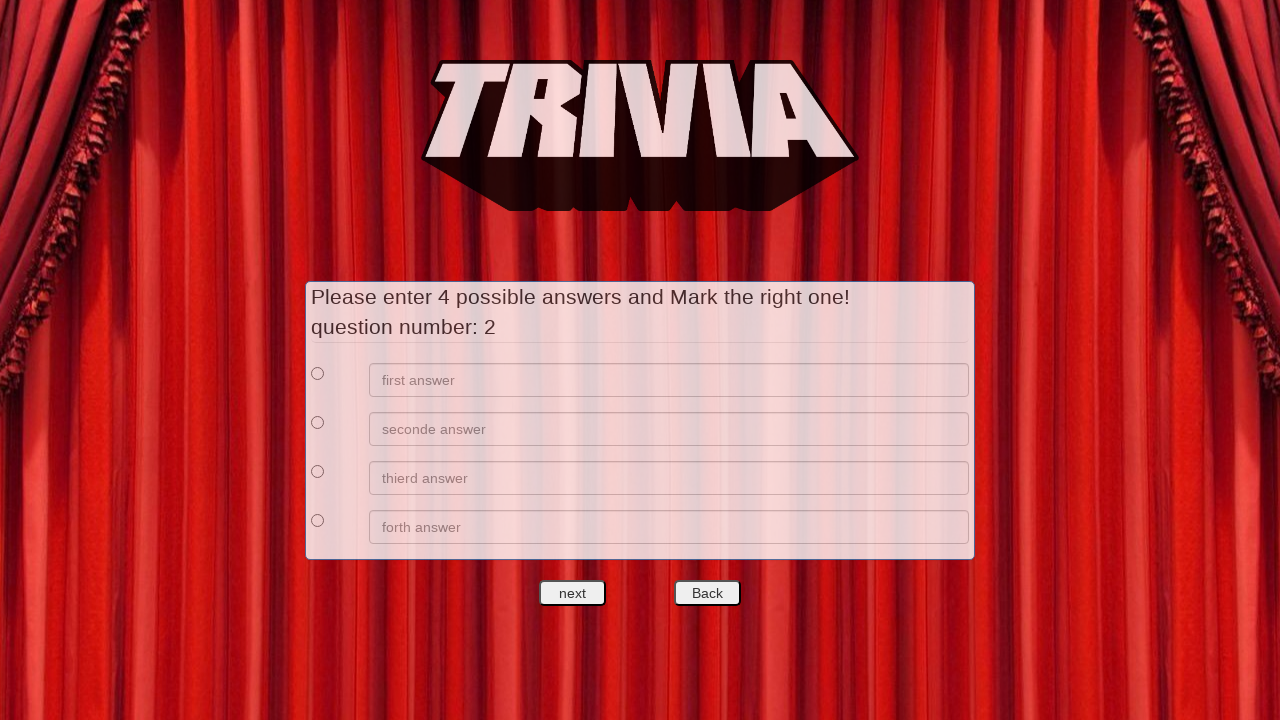

Filled first answer option with 'e' on xpath=//*[@id='answers']/div[1]/div[2]/input
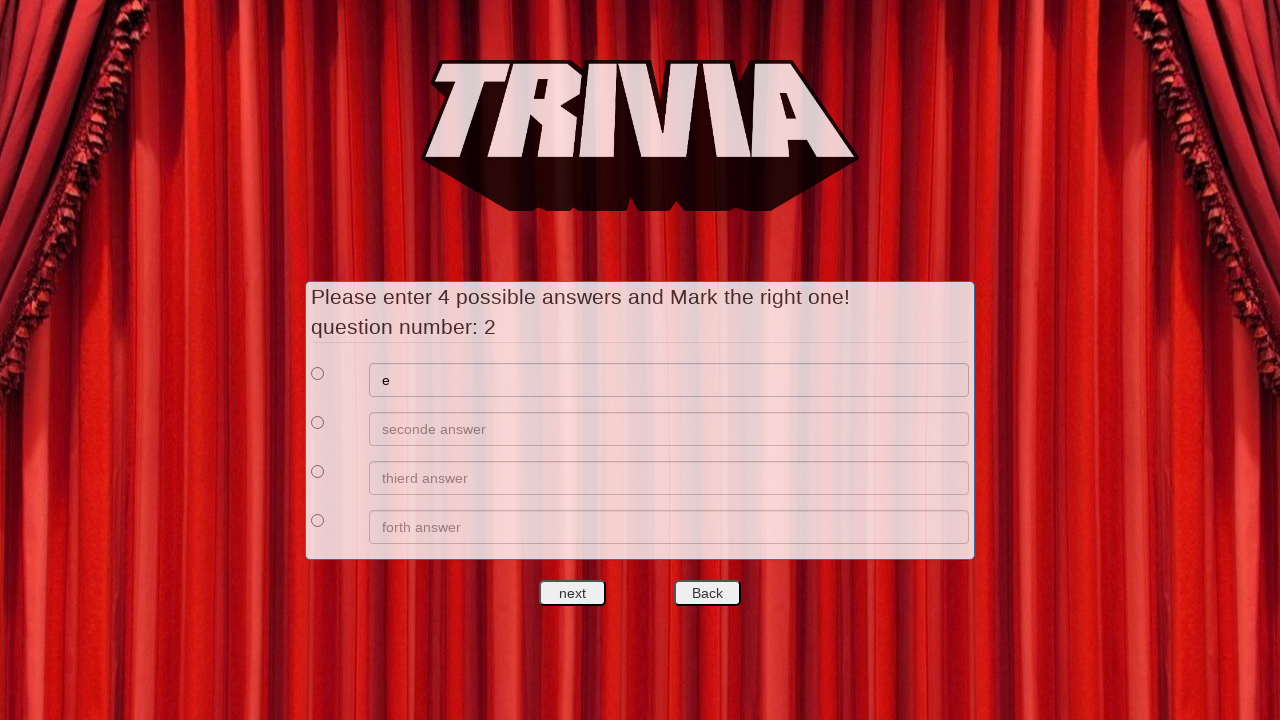

Filled second answer option with 'f' on xpath=//*[@id='answers']/div[2]/div[2]/input
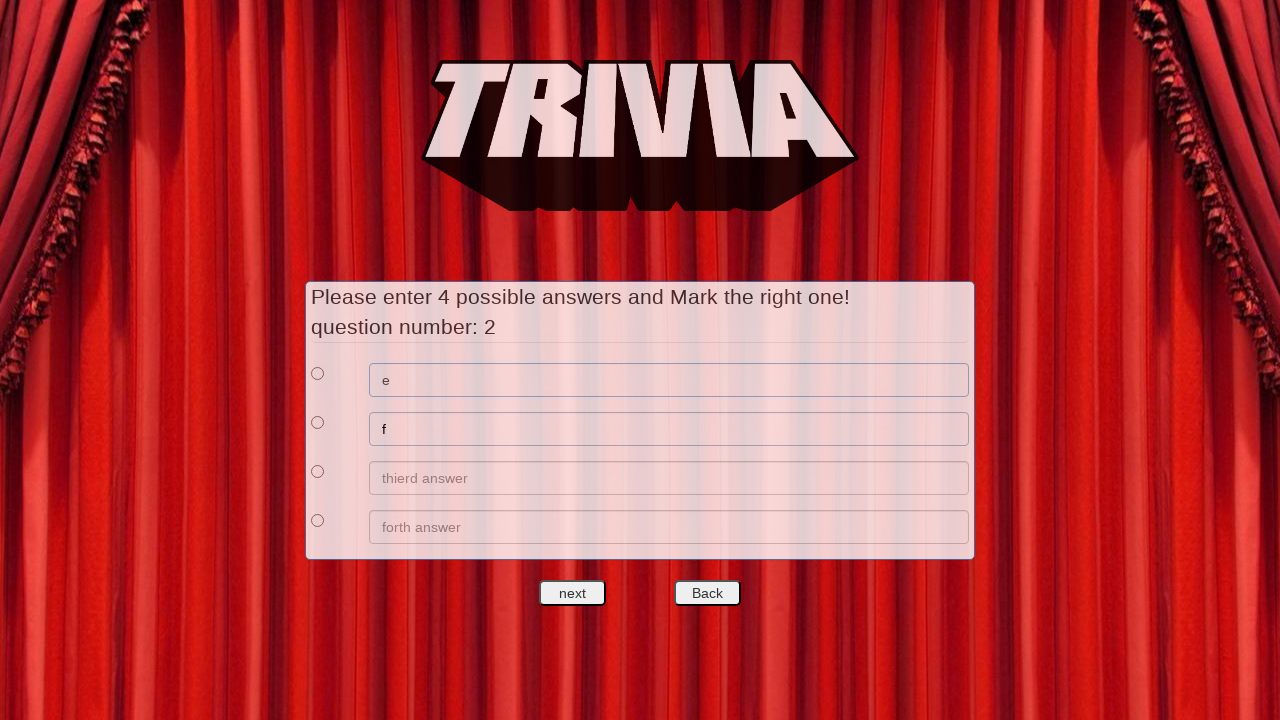

Filled third answer option with 'g' on xpath=//*[@id='answers']/div[3]/div[2]/input
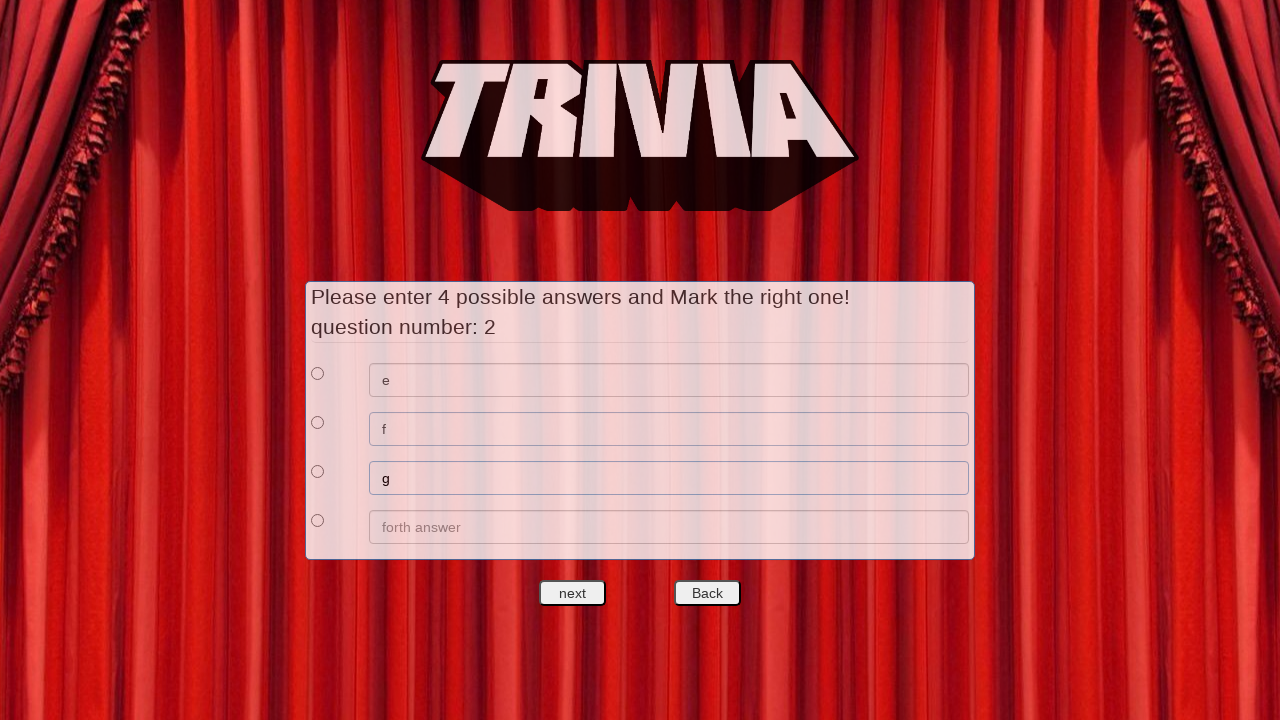

Filled fourth answer option with 'h' on xpath=//*[@id='answers']/div[4]/div[2]/input
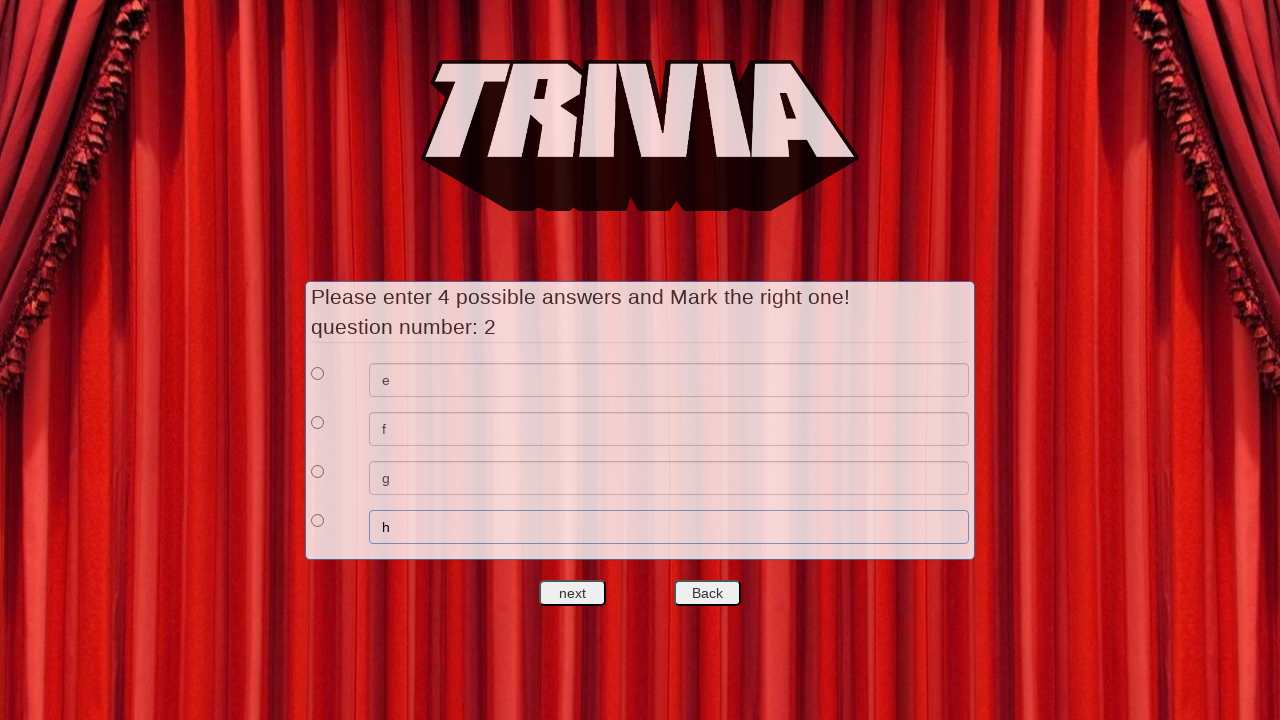

Selected first answer as correct at (318, 373) on xpath=//*[@id='answers']/div[1]/div[1]/input
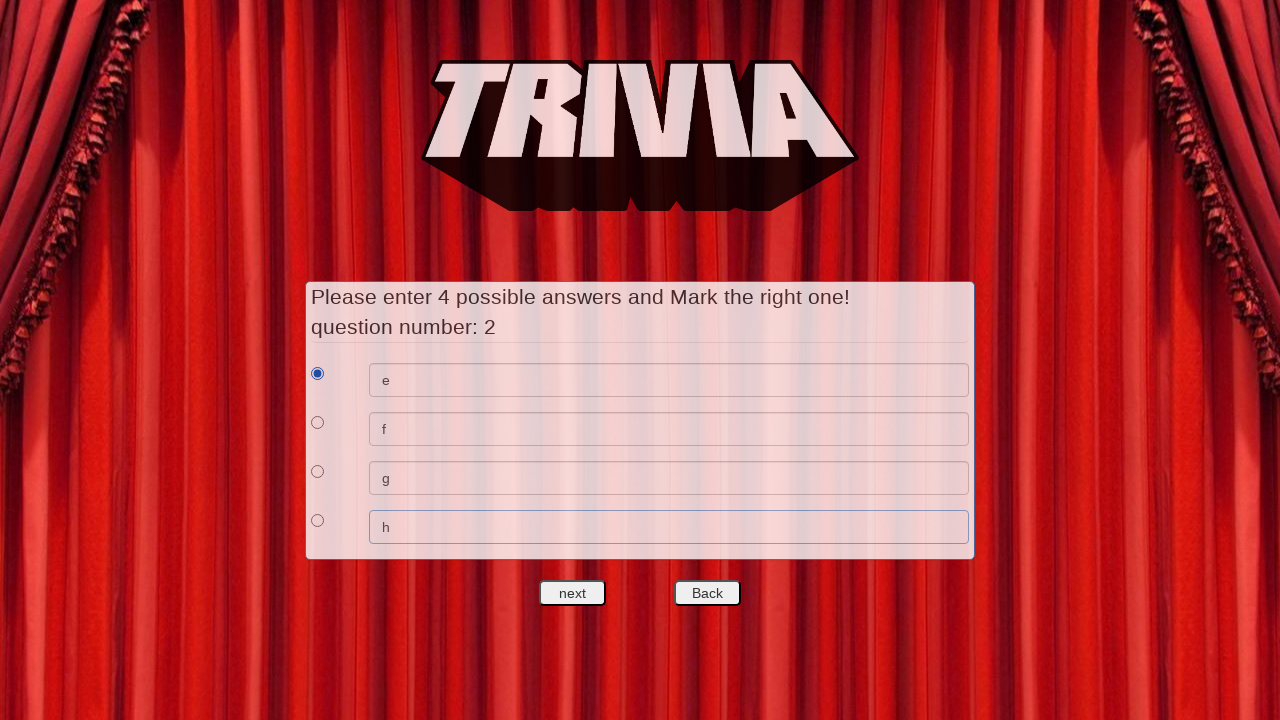

Clicked next button to proceed to question 3 at (573, 593) on #nextquest
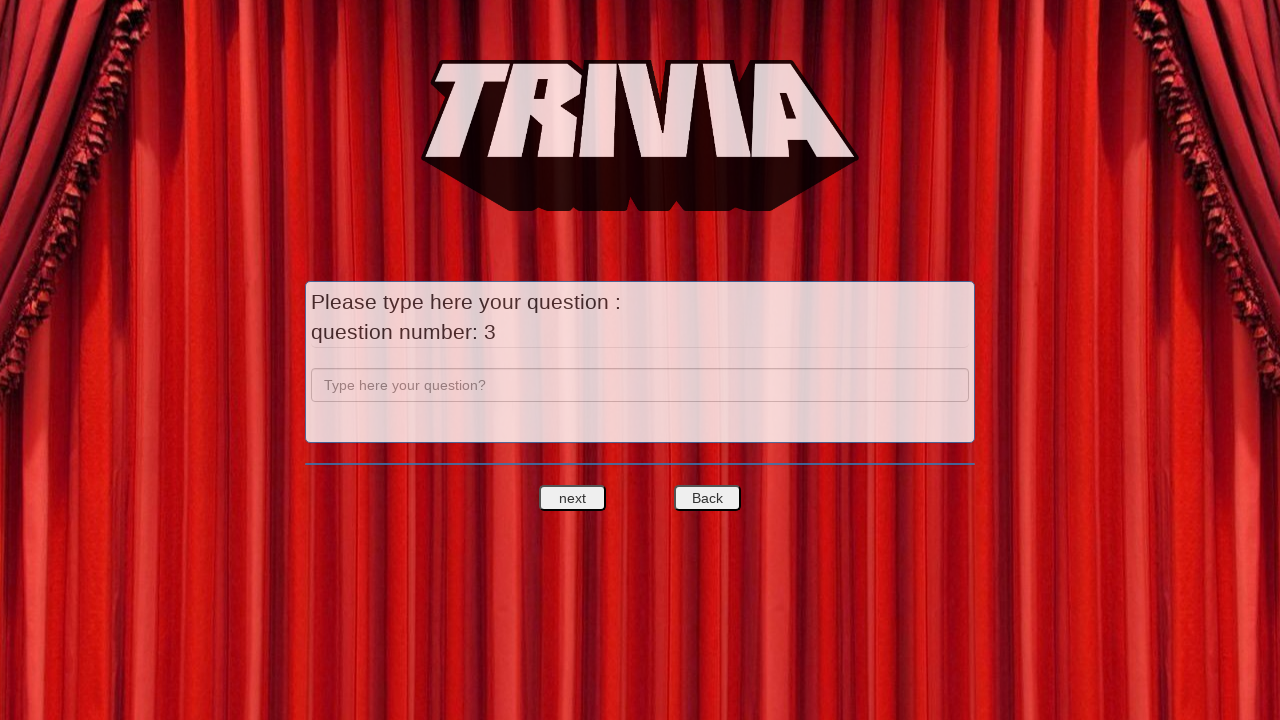

Clicked next button to proceed to question 3 answers at (573, 498) on #nextquest
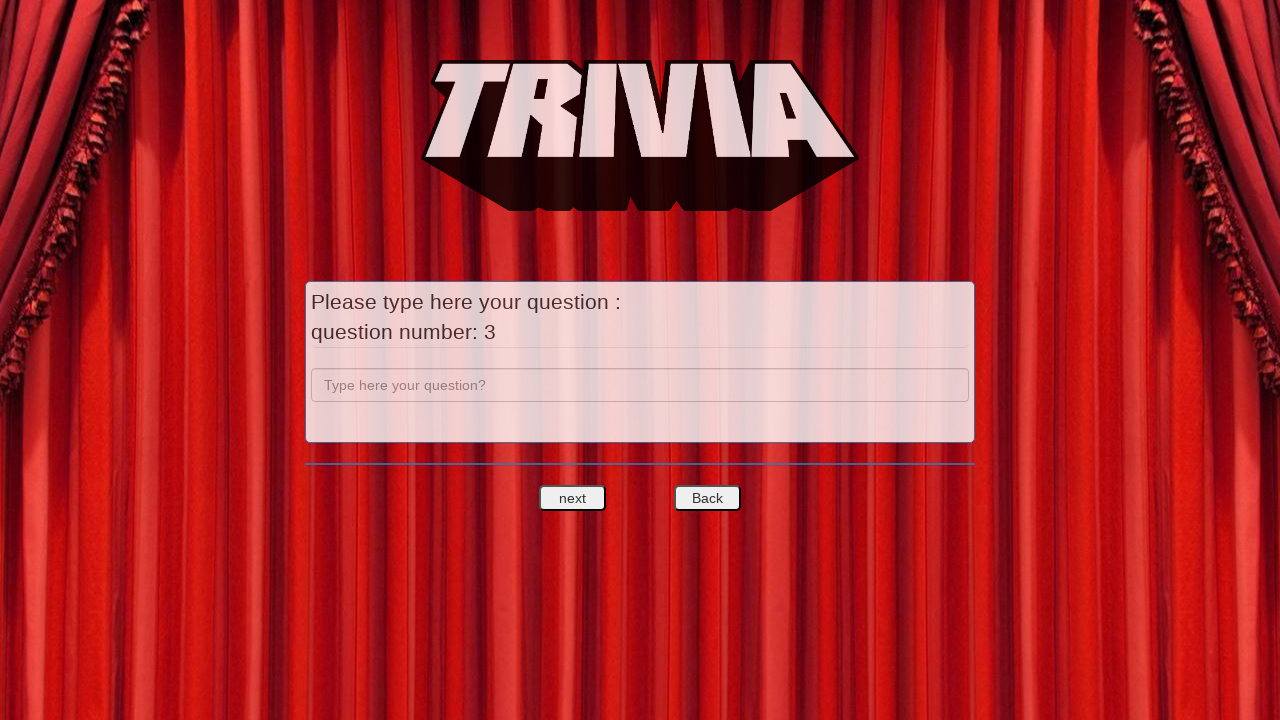

Filled third question field with 'c' on input[name='question']
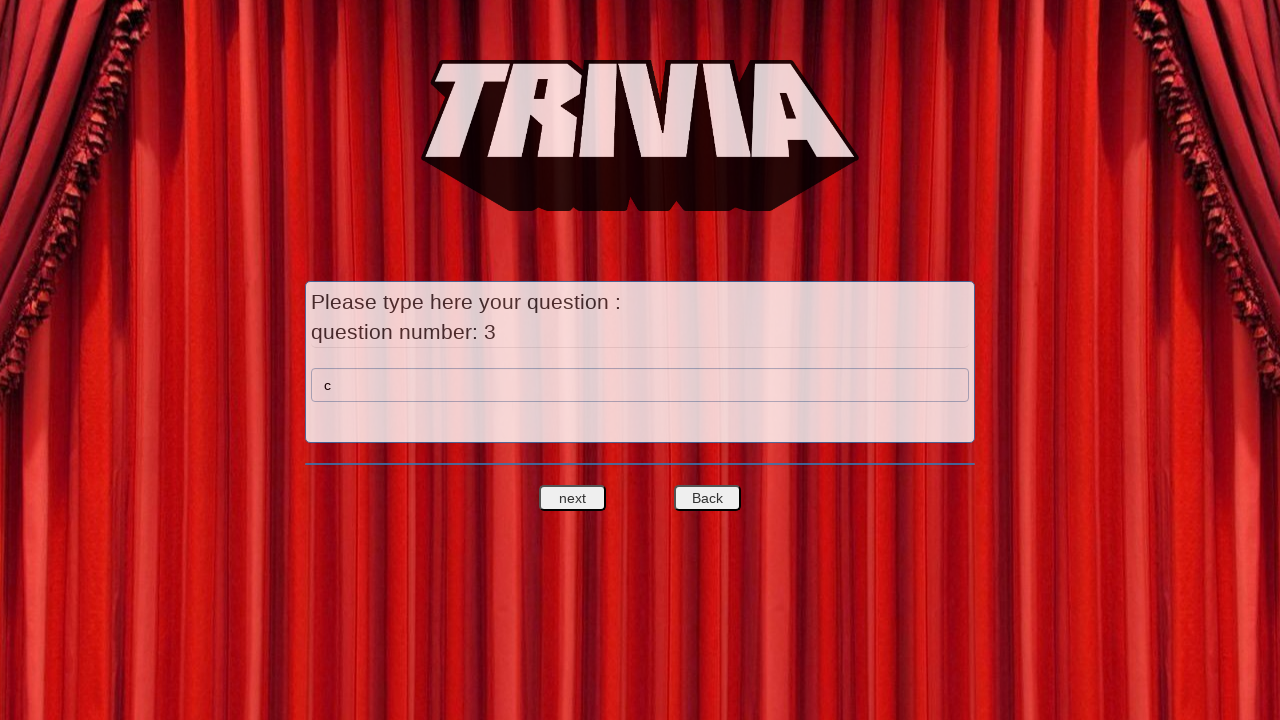

Clicked next button after filling question 3 at (573, 498) on #nextquest
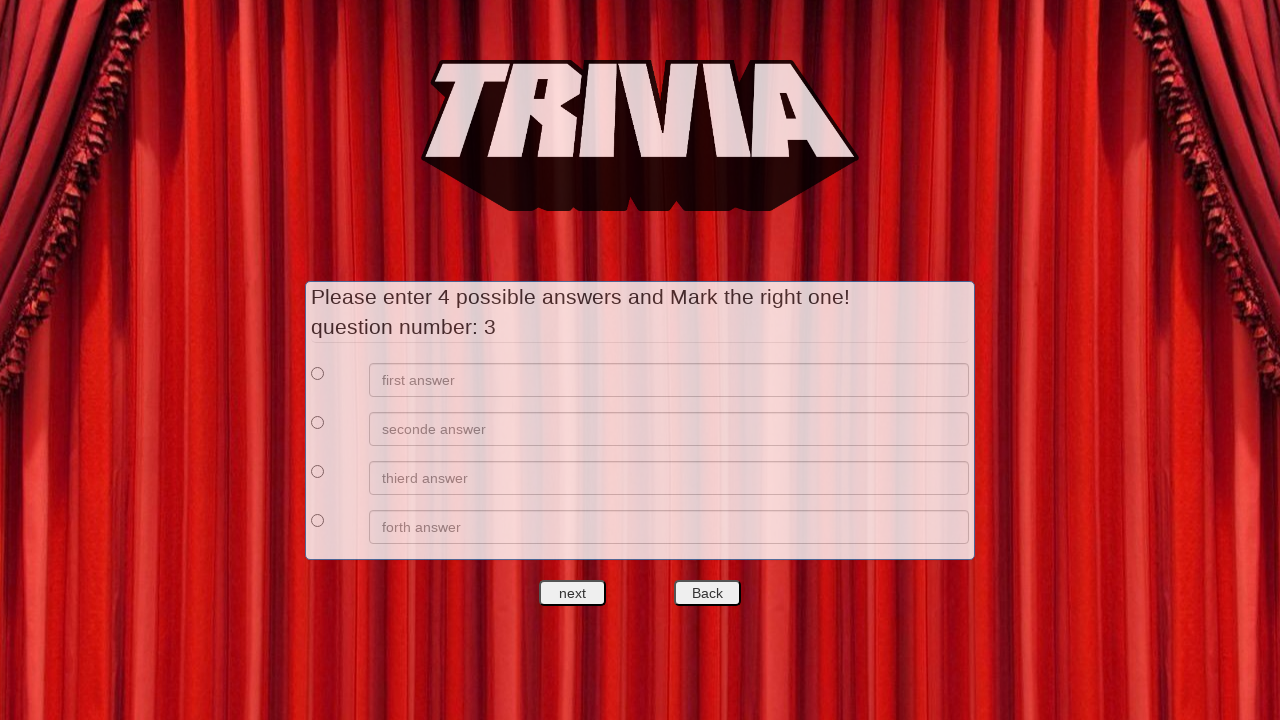

Clicked back button on question 3 answers at (707, 593) on #backquest
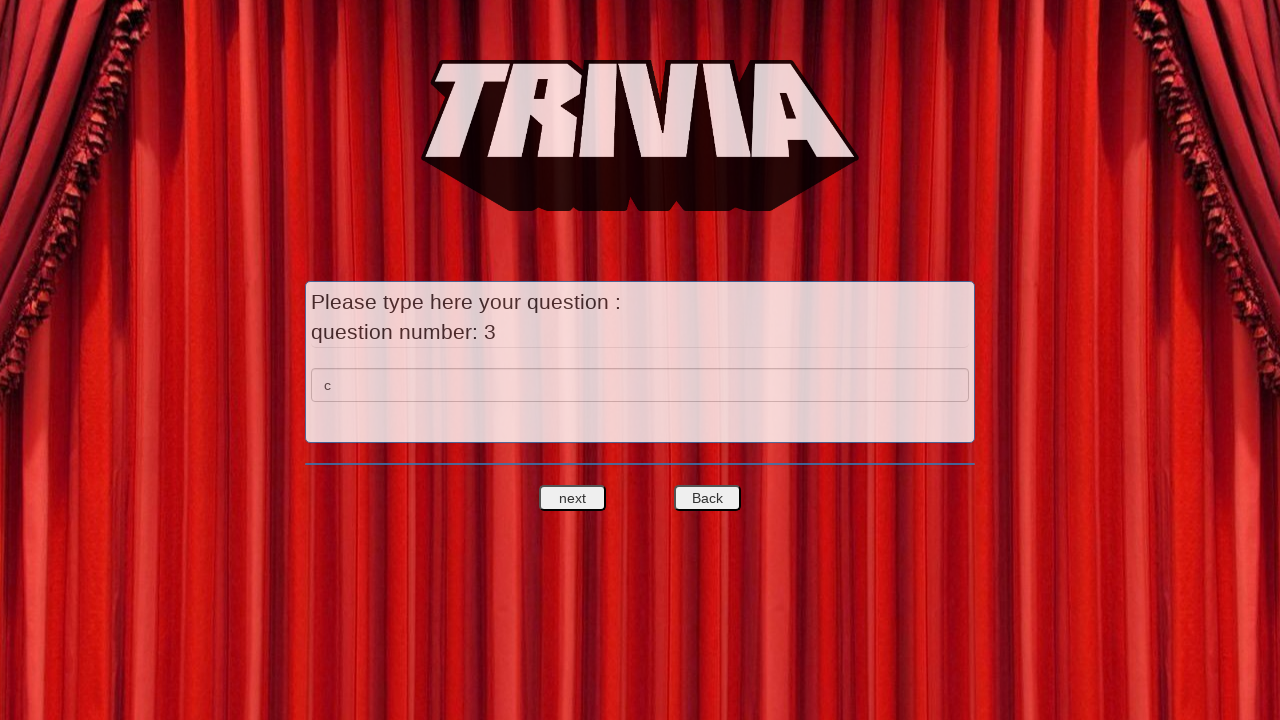

Verified question field is displayed after clicking back button
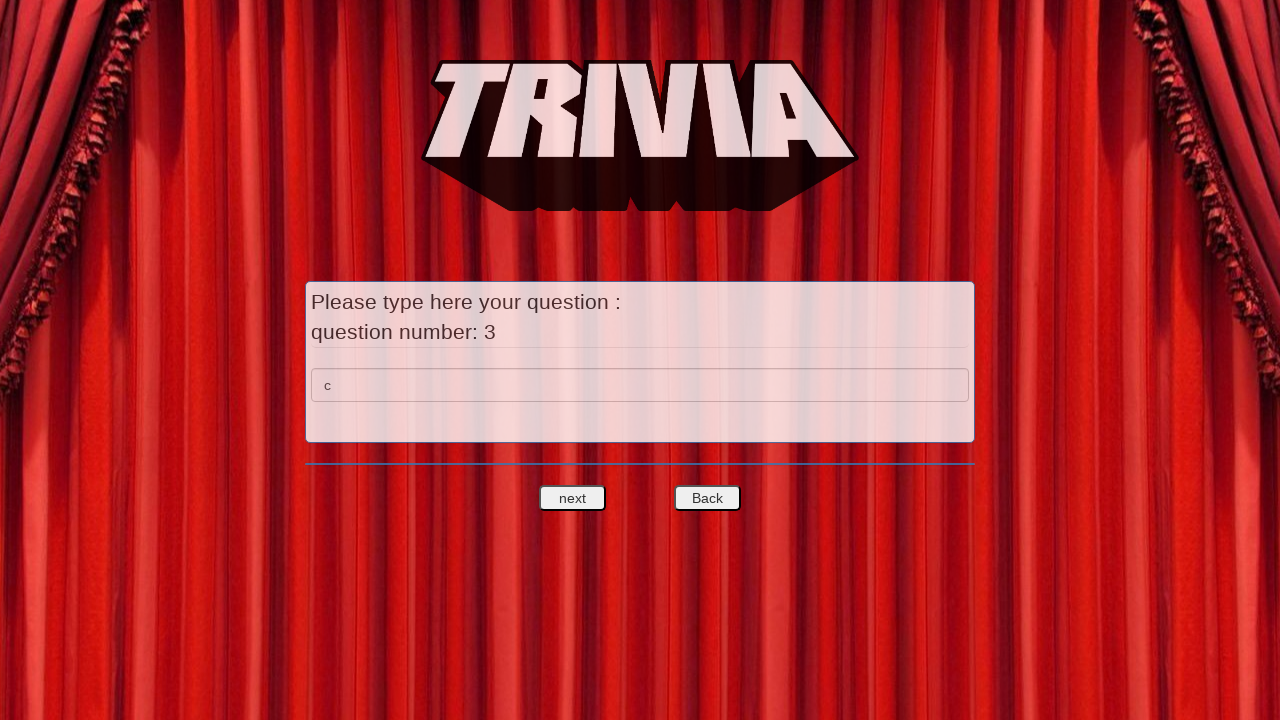

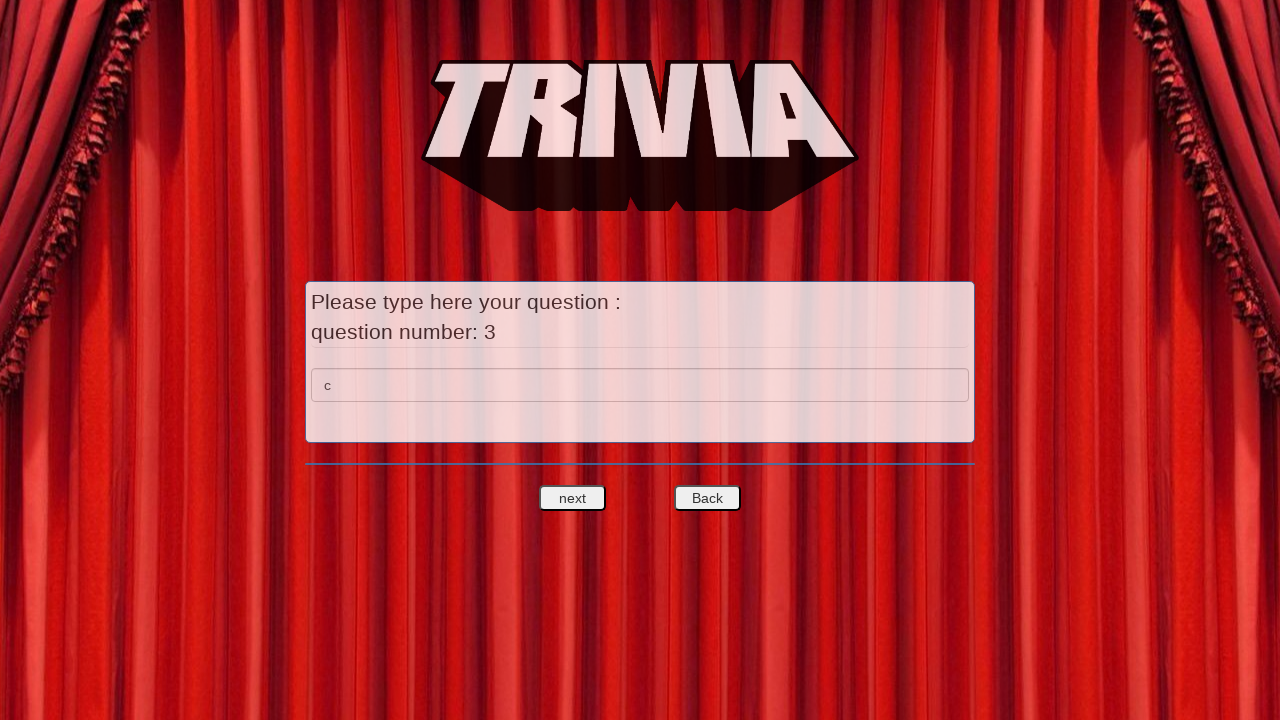